Tests that the Playwright homepage has the correct title containing "Playwright", verifies the "Get Started" link has the correct href attribute, clicks on it, and confirms navigation to the intro page.

Starting URL: https://playwright.dev/

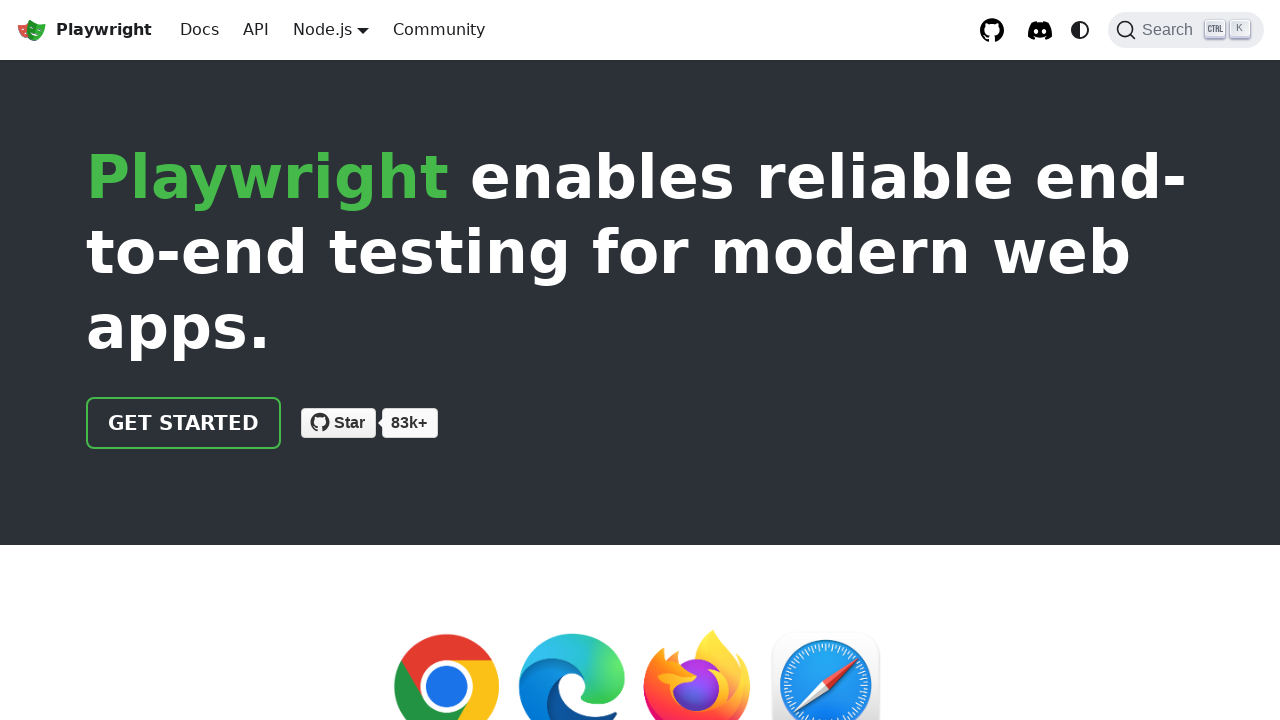

Verified page title contains 'Playwright'
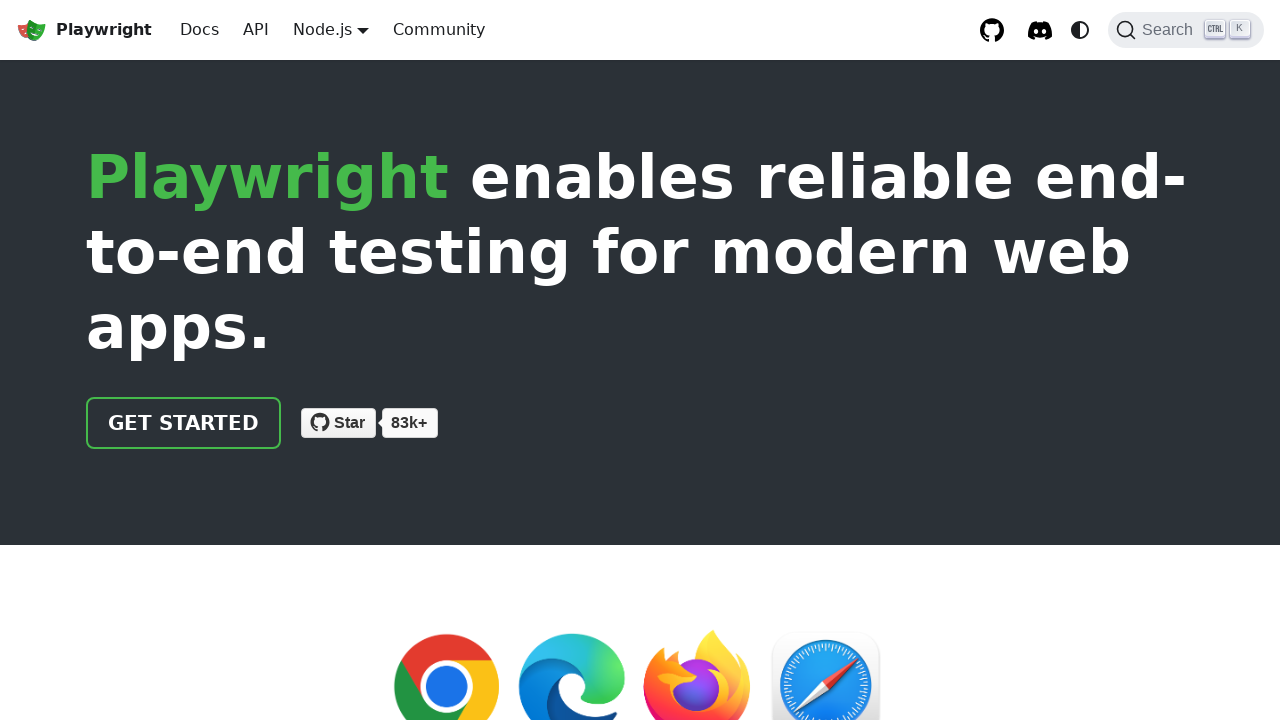

Located 'Get Started' link element
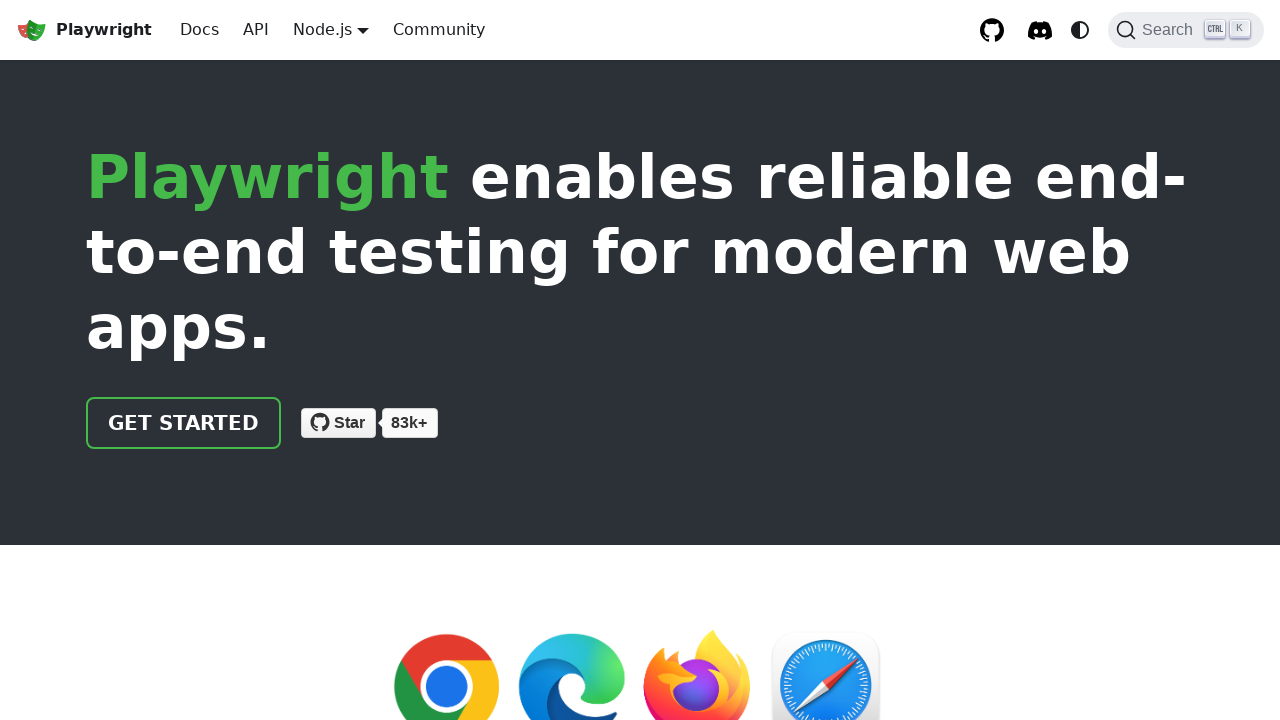

Verified 'Get Started' link has href attribute '/docs/intro'
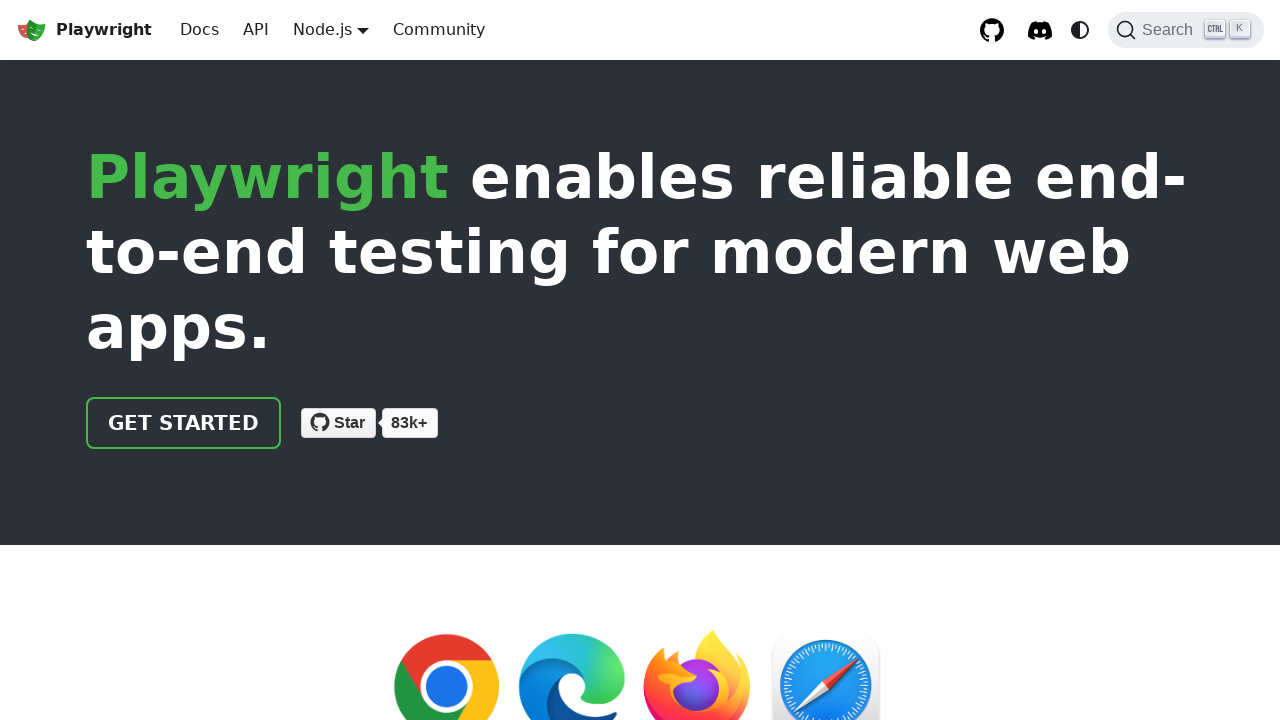

Clicked 'Get Started' link at (184, 423) on text=Get Started
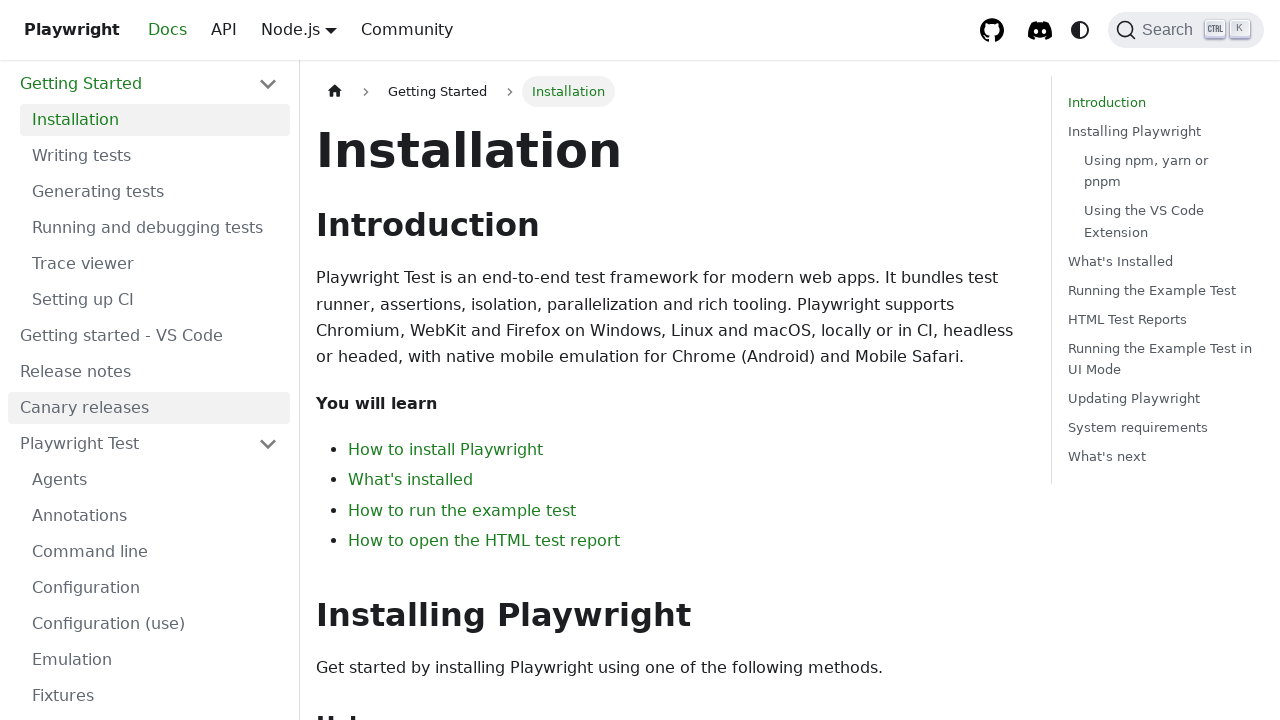

Verified navigation to intro page (URL contains 'intro')
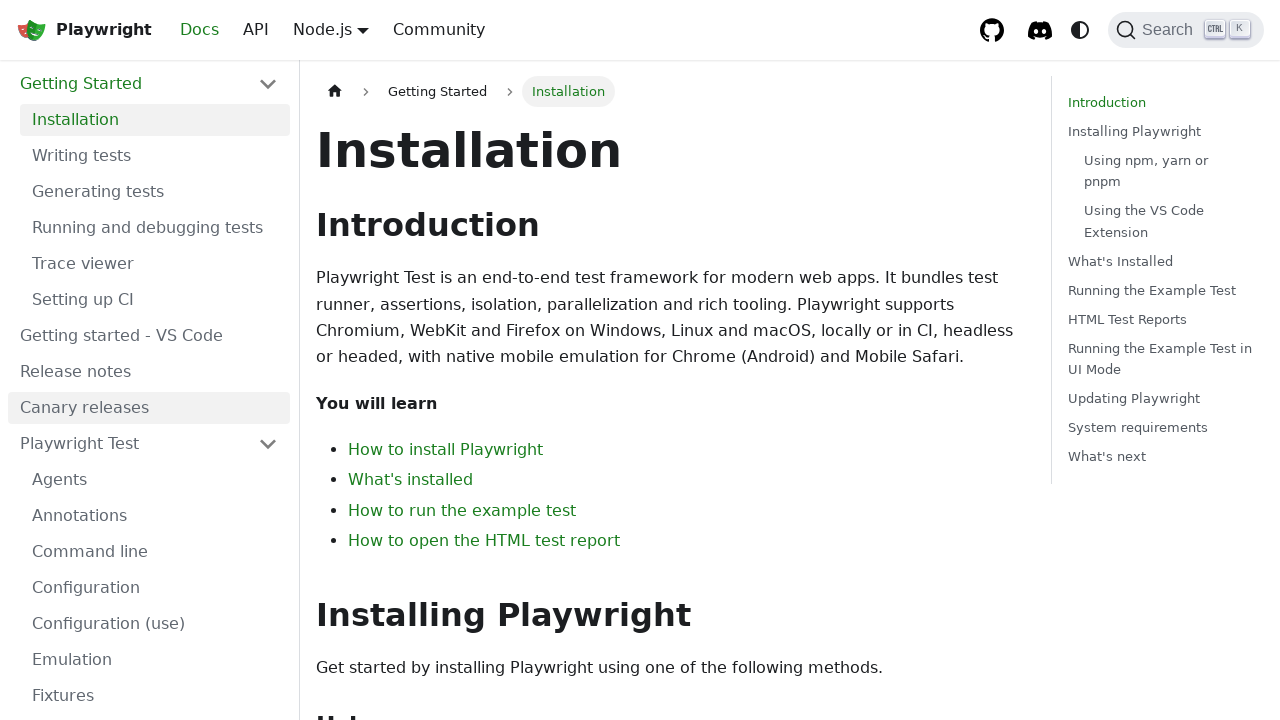

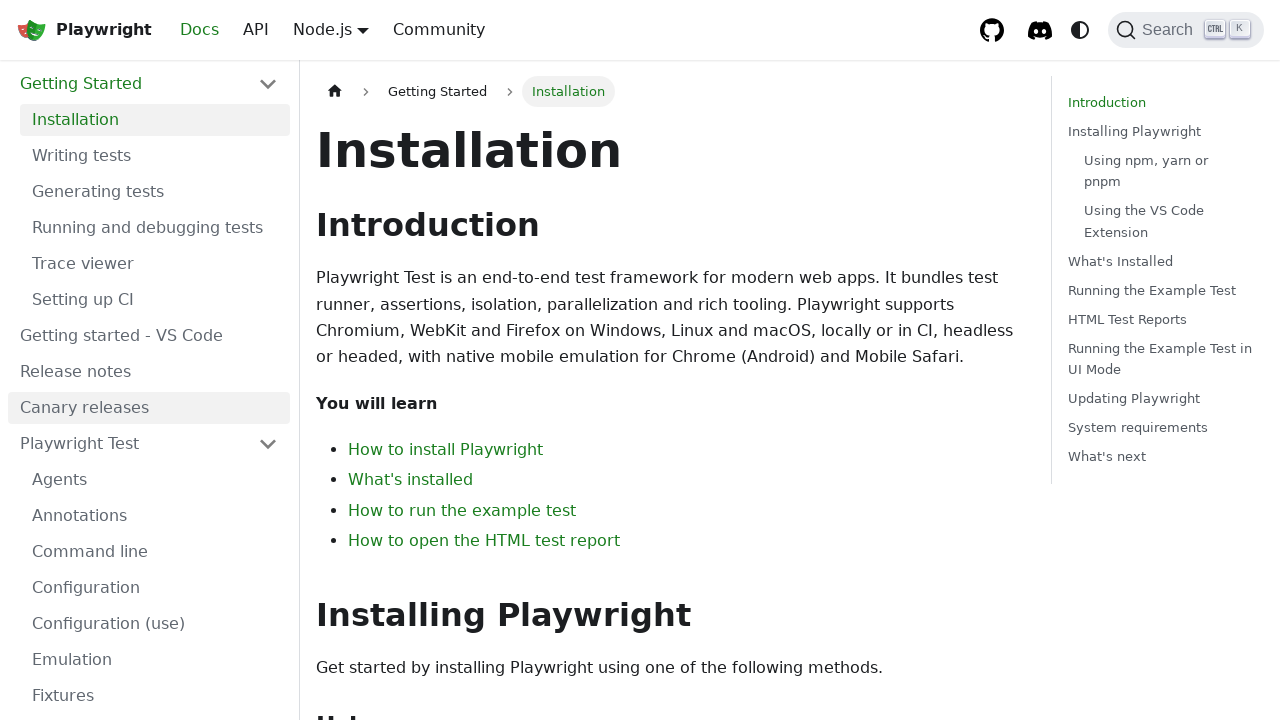